Navigates to SpiceJet website and performs window maximize and minimize operations

Starting URL: https://spicejet.com

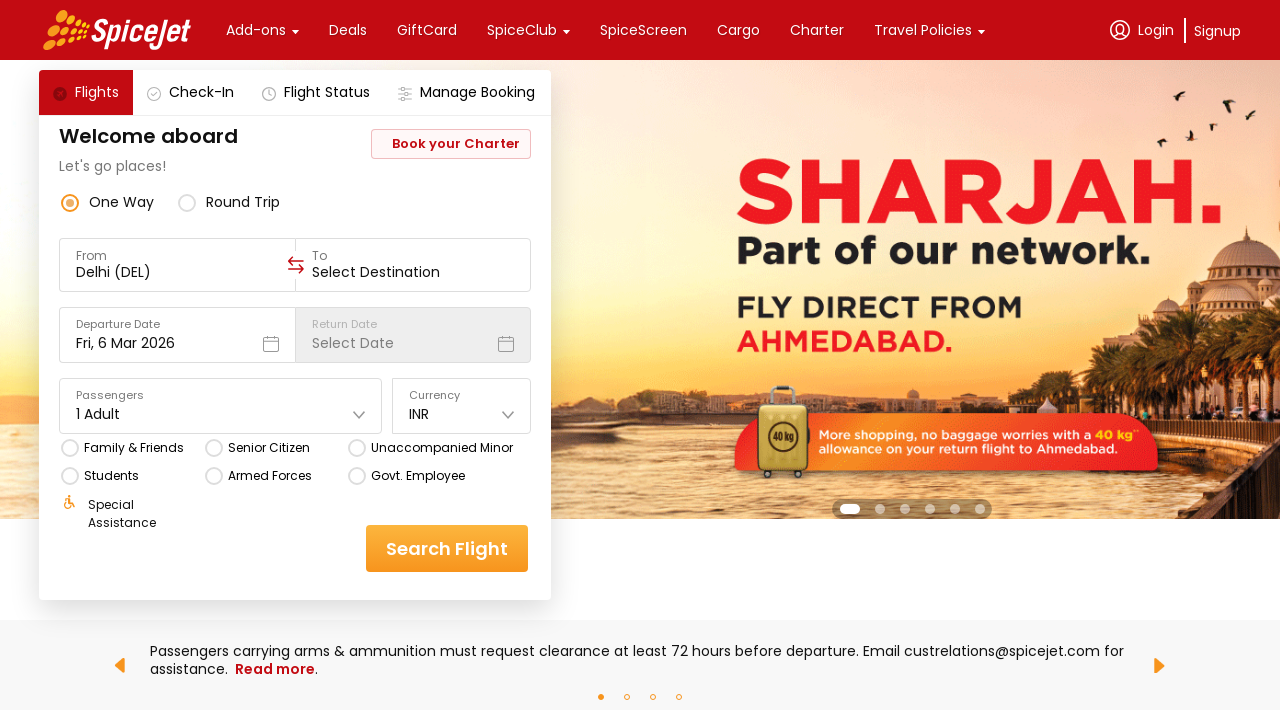

Navigated to SpiceJet website
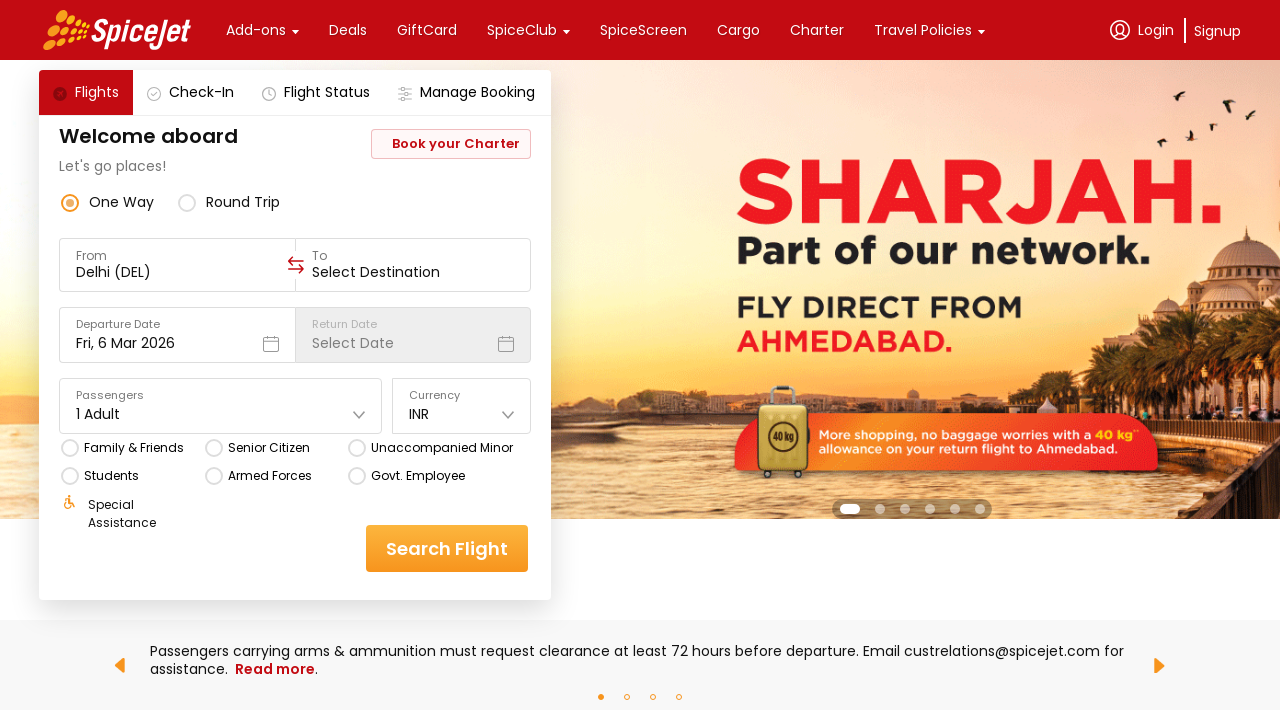

Maximized browser window to 1920x1080
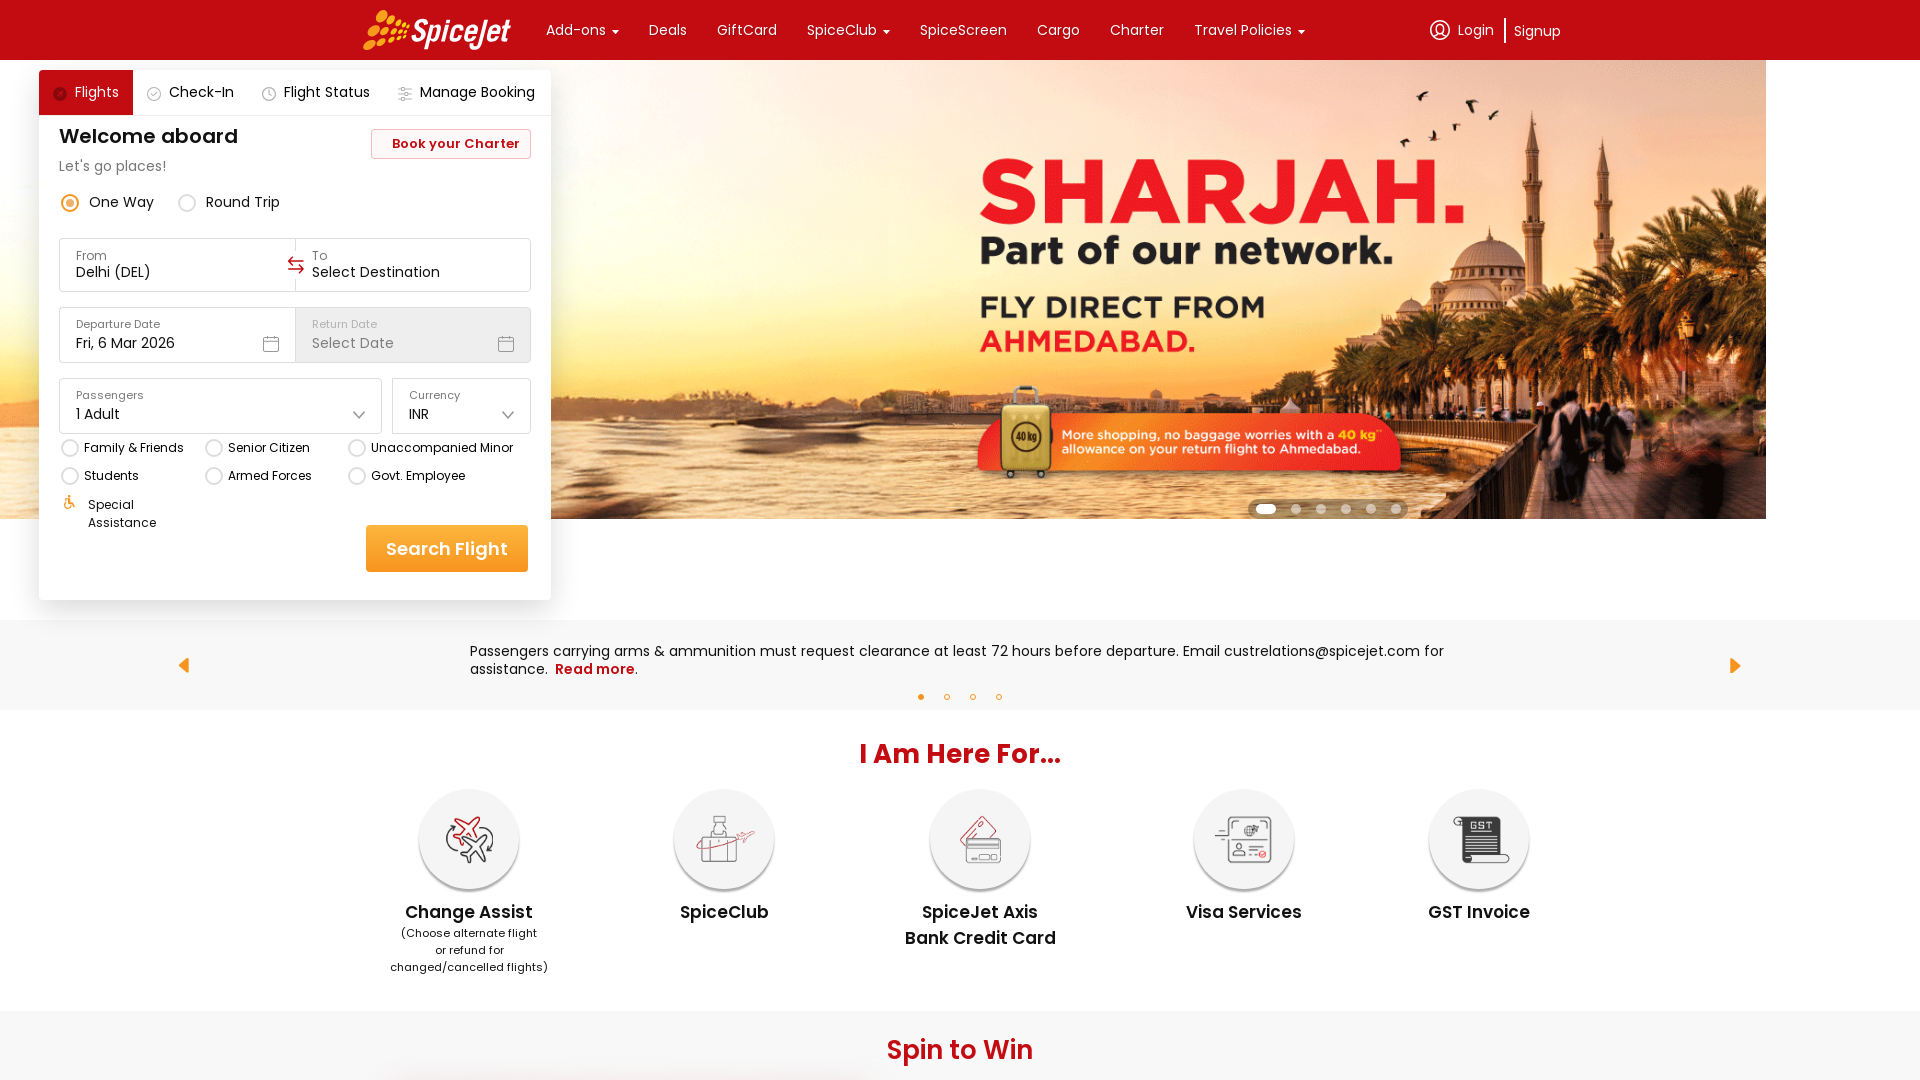

Minimized browser window to 800x600
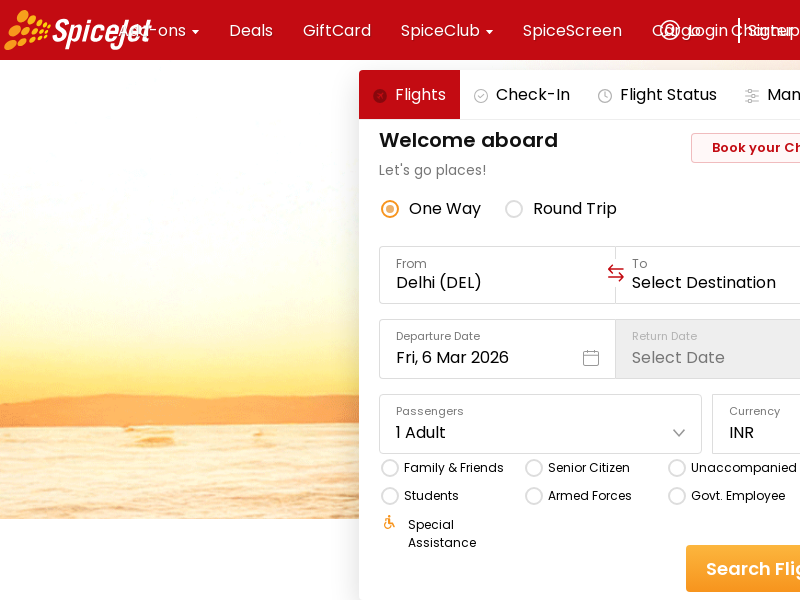

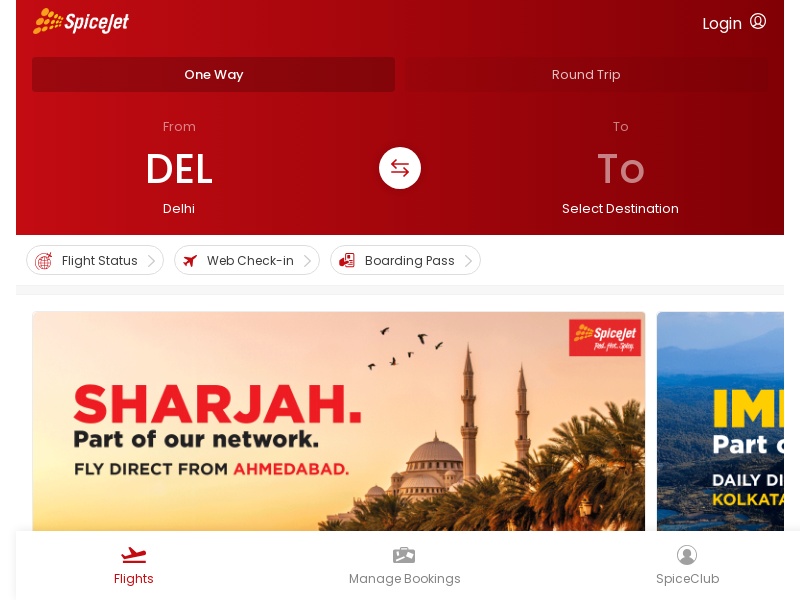